Tests that Clear completed button is hidden when there are no completed items

Starting URL: https://demo.playwright.dev/todomvc

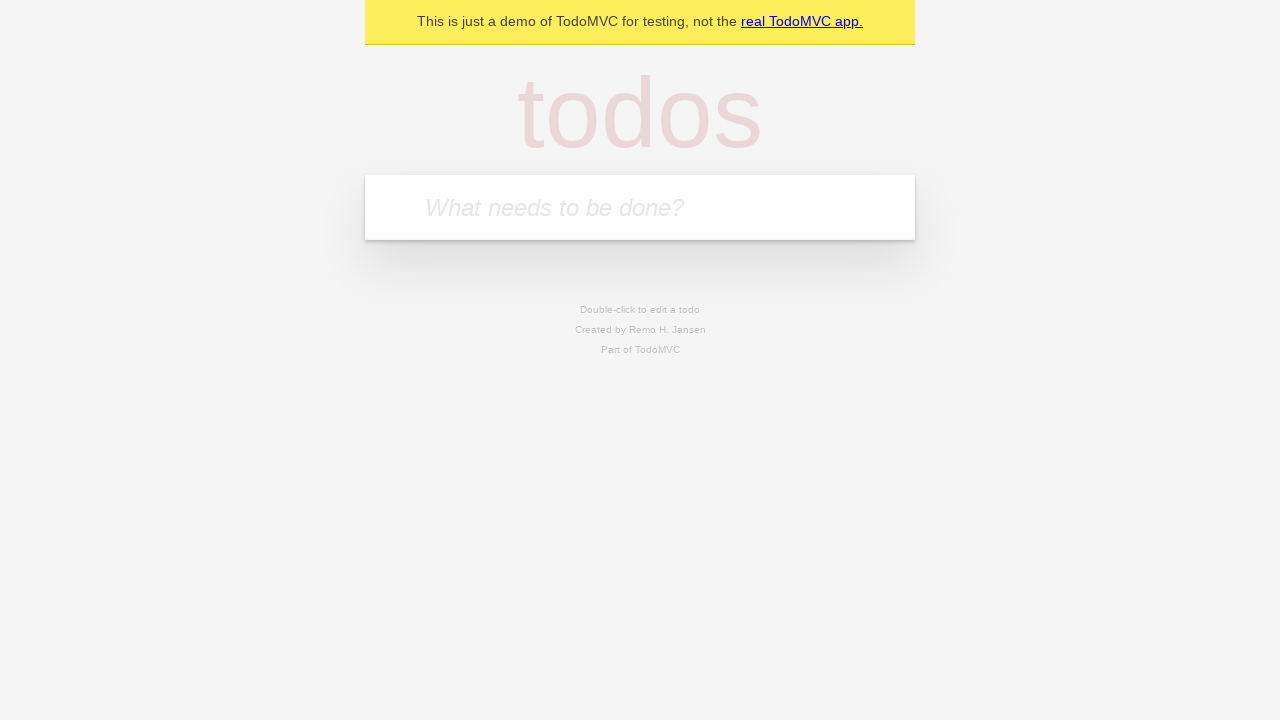

Filled todo input with 'buy some cheese' on internal:attr=[placeholder="What needs to be done?"i]
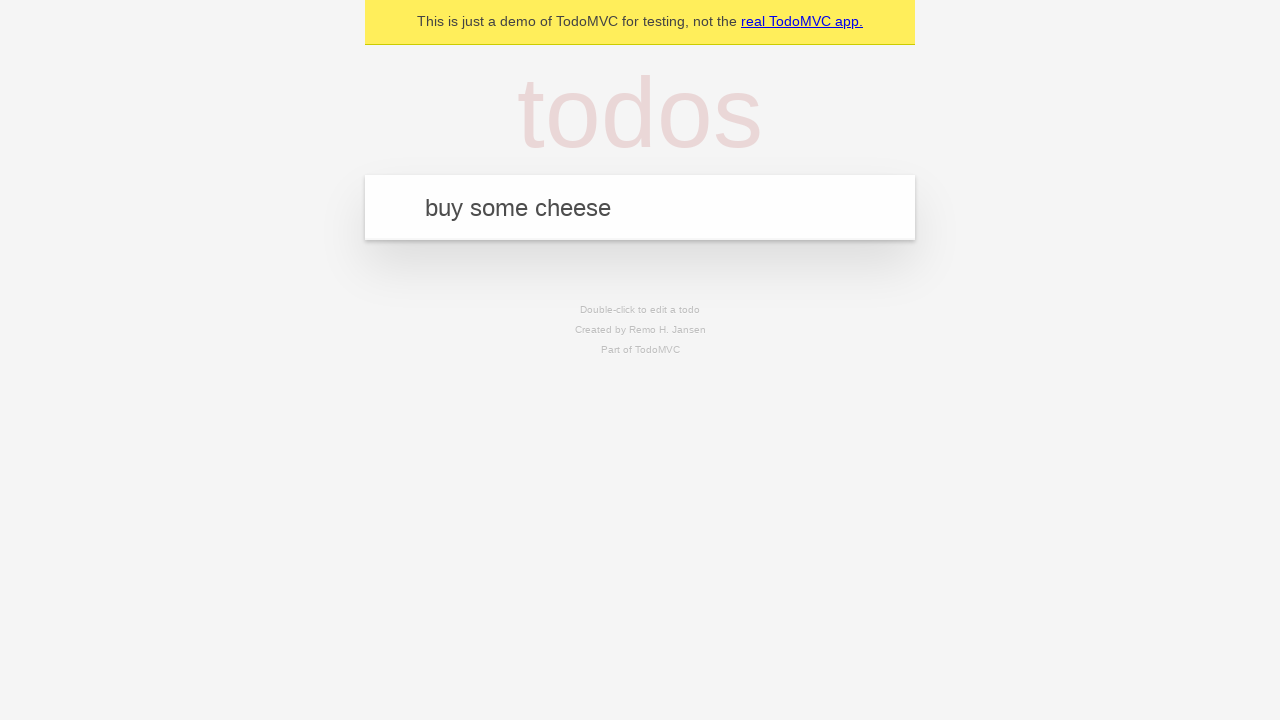

Pressed Enter to add todo 'buy some cheese' on internal:attr=[placeholder="What needs to be done?"i]
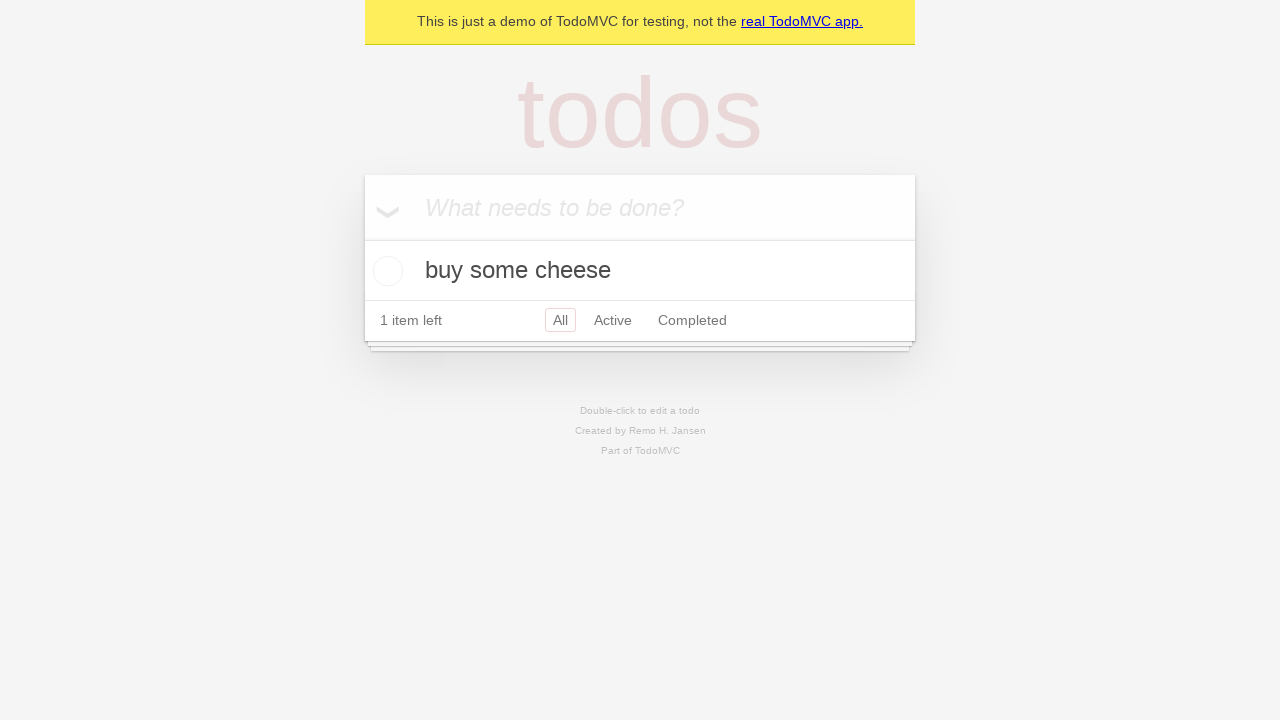

Filled todo input with 'feed the cat' on internal:attr=[placeholder="What needs to be done?"i]
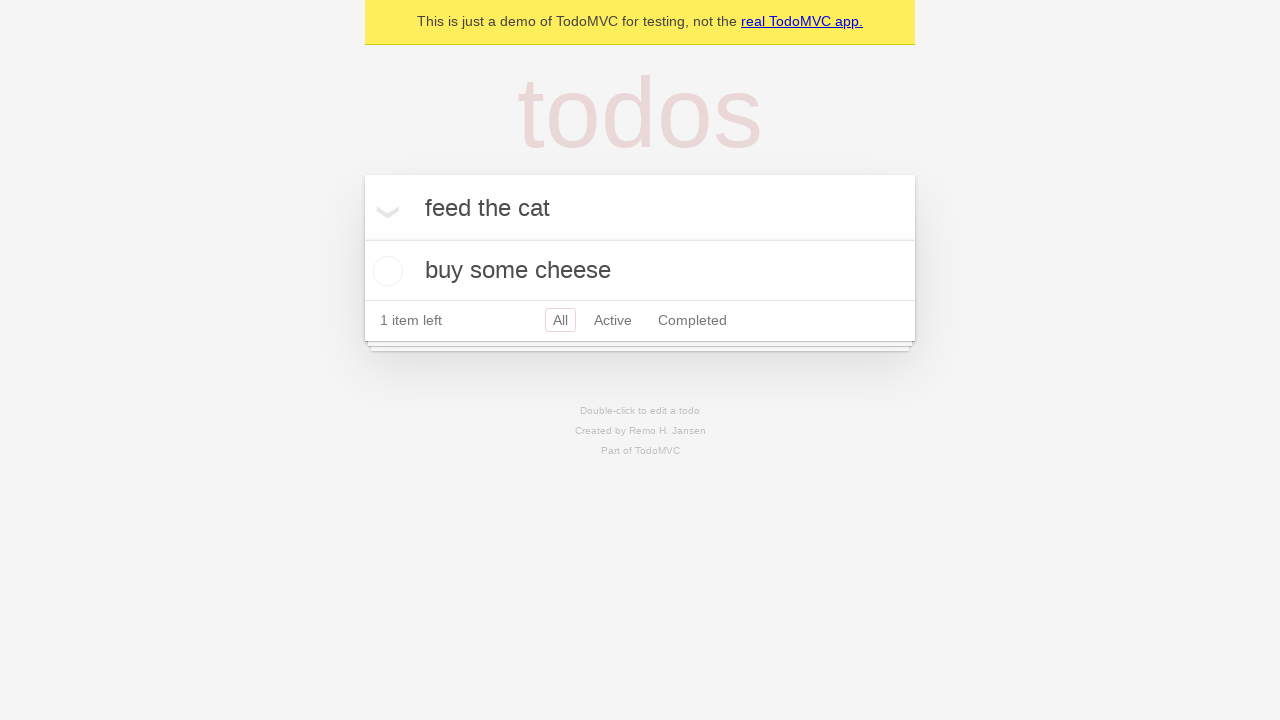

Pressed Enter to add todo 'feed the cat' on internal:attr=[placeholder="What needs to be done?"i]
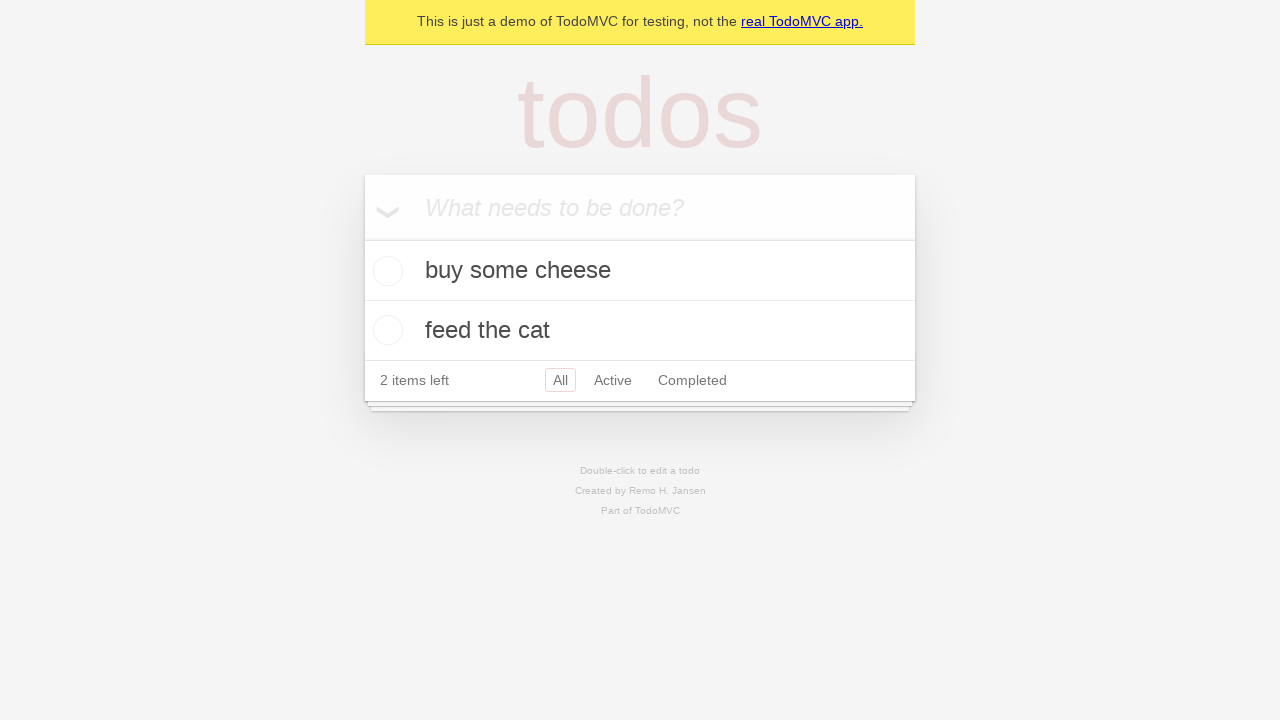

Filled todo input with 'book a doctors appointment' on internal:attr=[placeholder="What needs to be done?"i]
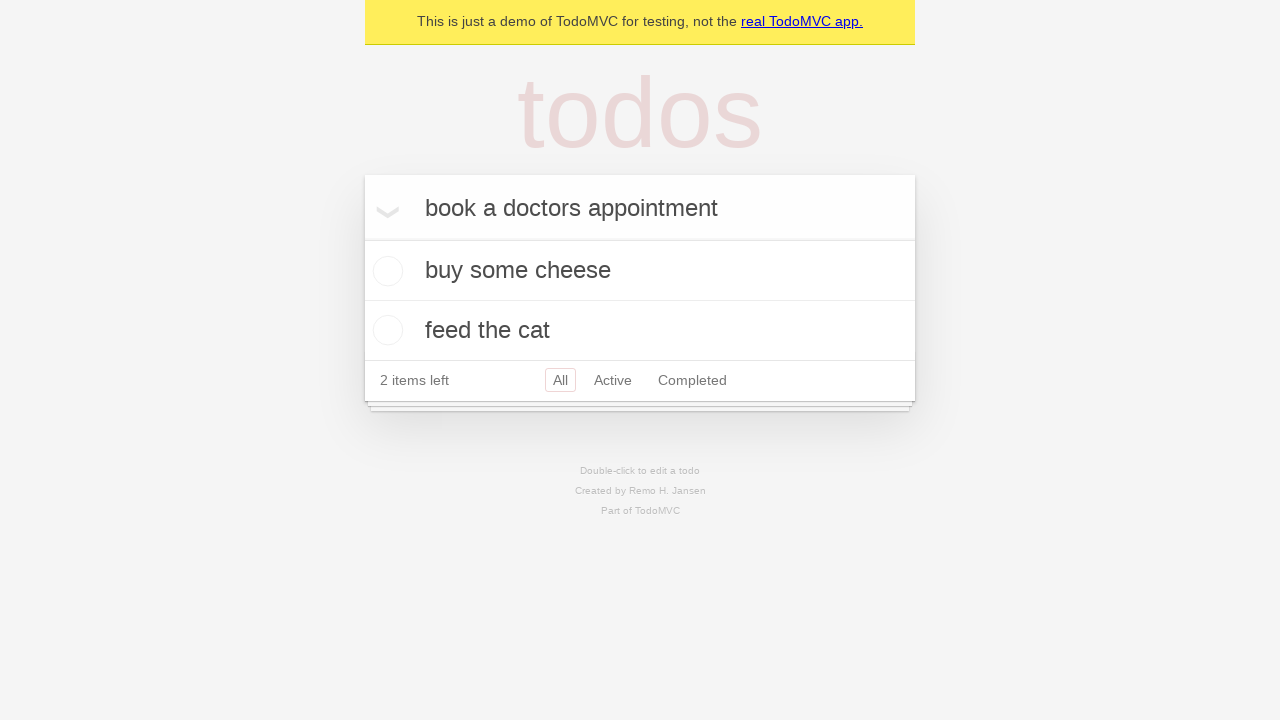

Pressed Enter to add todo 'book a doctors appointment' on internal:attr=[placeholder="What needs to be done?"i]
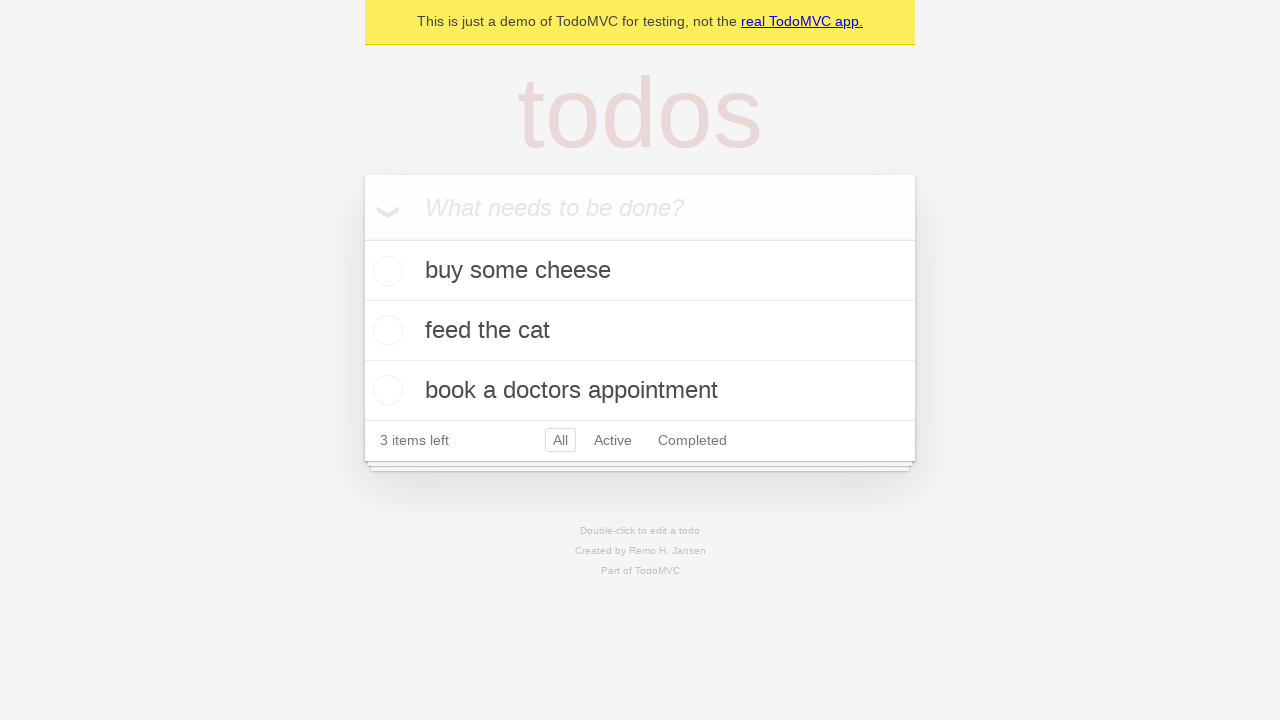

Checked the first todo item as completed at (385, 271) on .todo-list li .toggle >> nth=0
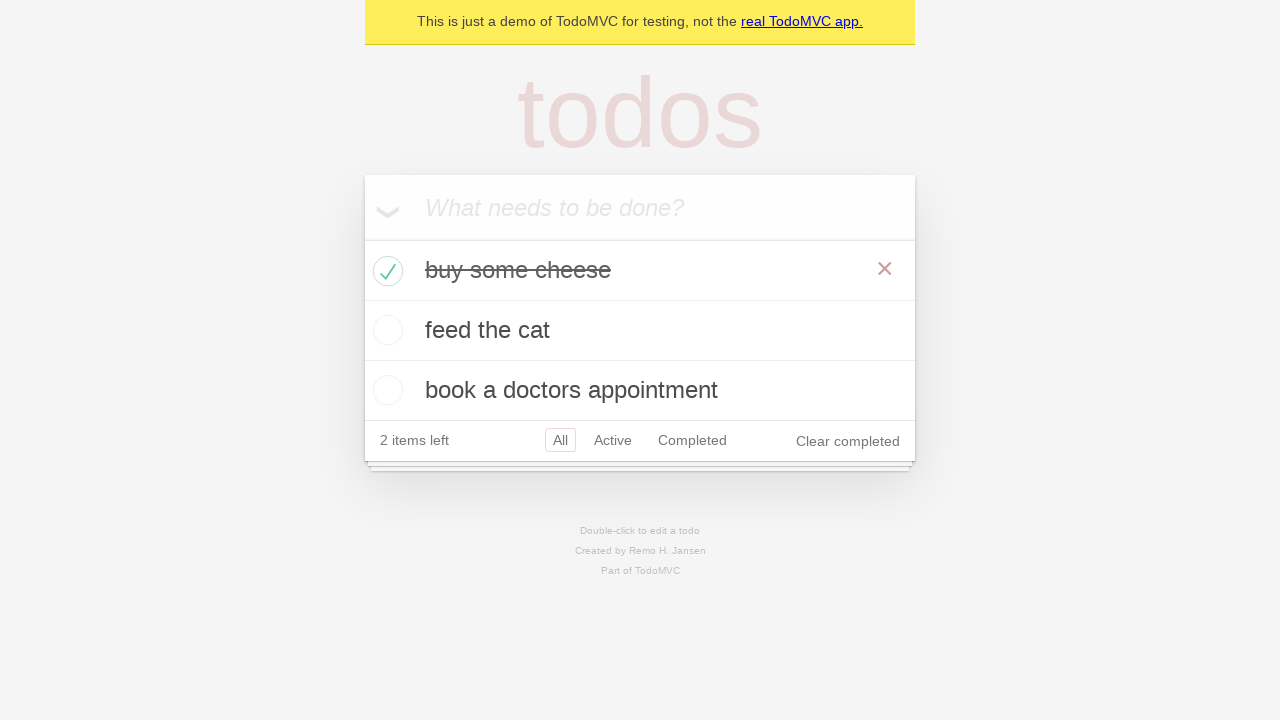

Clicked 'Clear completed' button to remove completed todo at (848, 441) on internal:role=button[name="Clear completed"i]
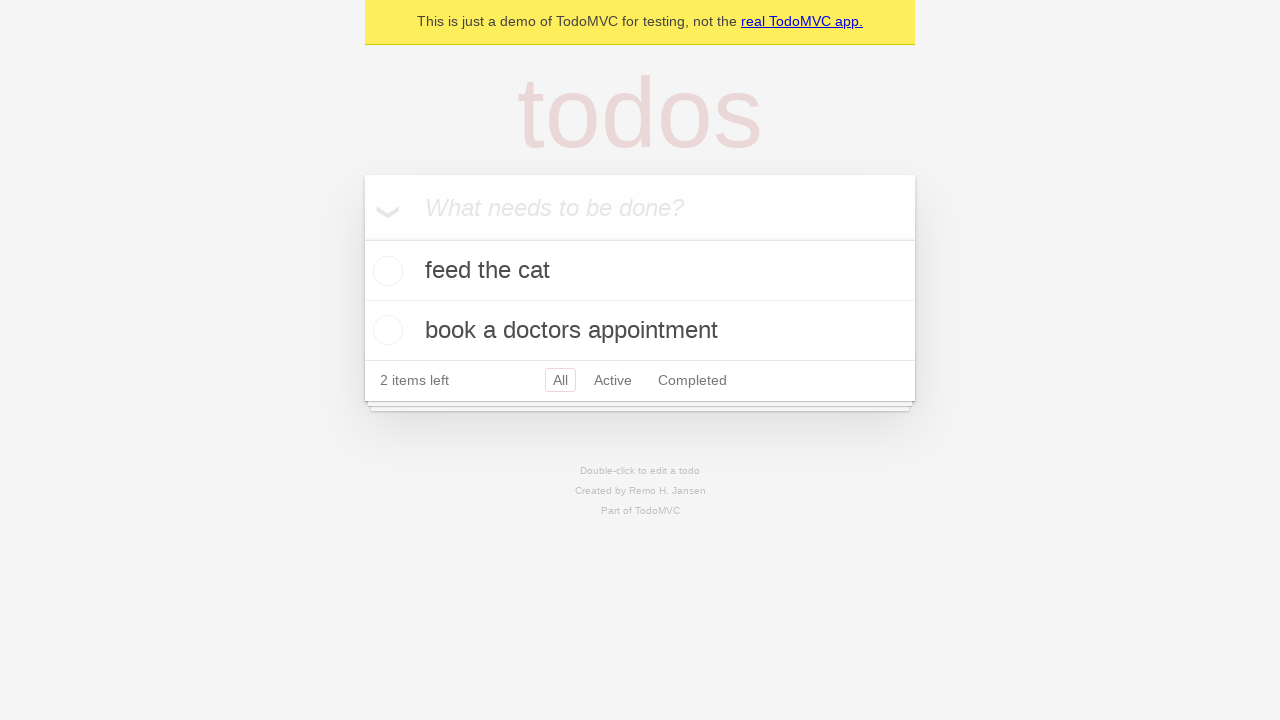

Waited 500ms for 'Clear completed' button to be hidden when no completed items remain
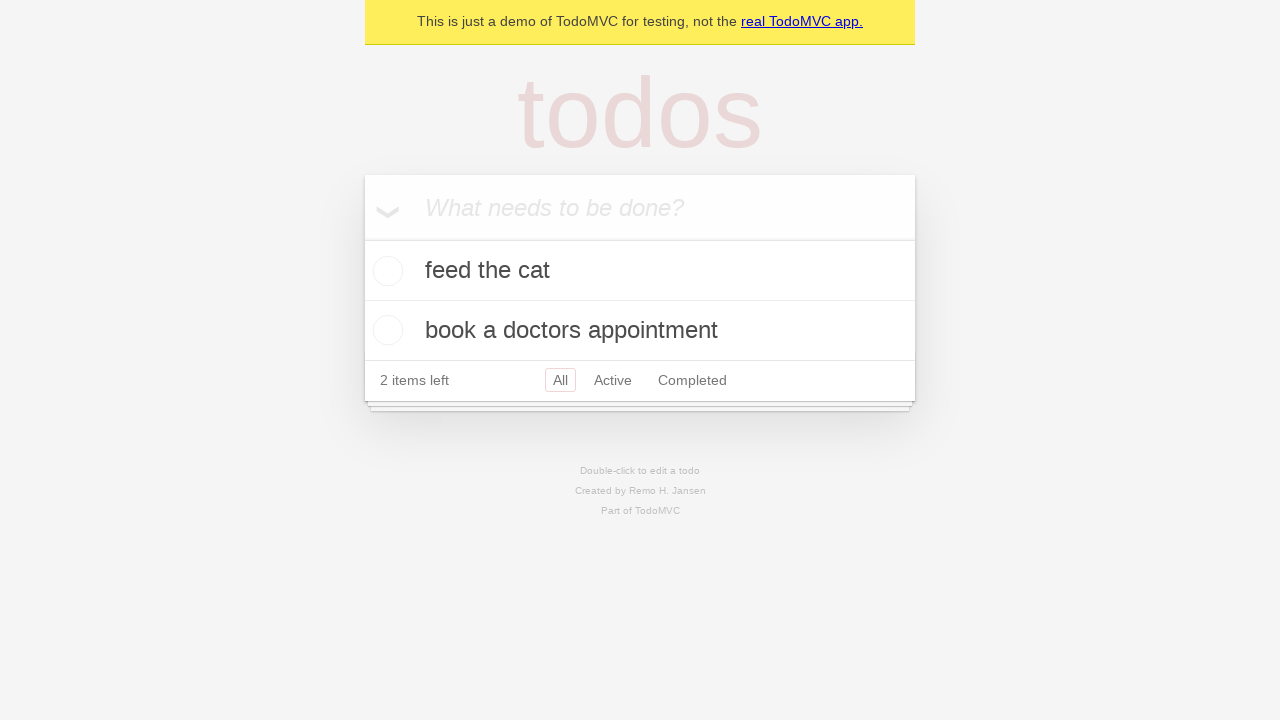

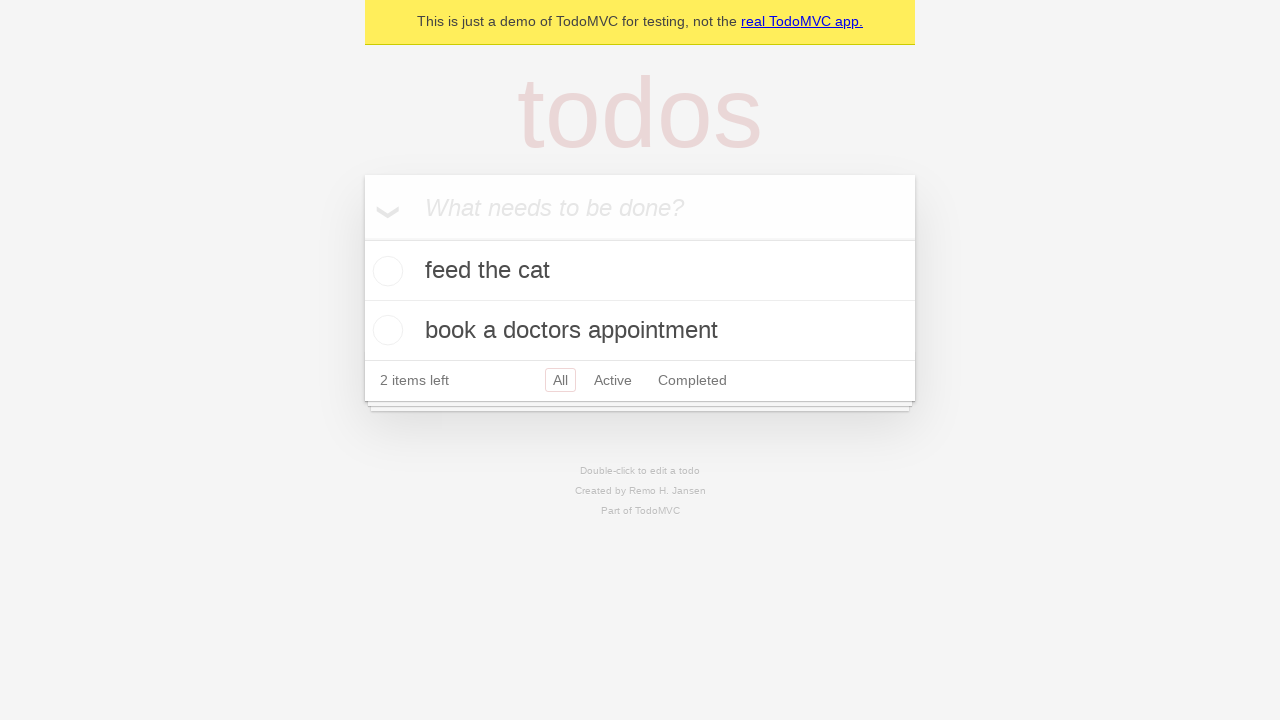